Tests dropdown selection functionality by clicking a dropdown and selecting options using different methods: by index, by value, and by visible text.

Starting URL: https://the-internet.herokuapp.com/dropdown

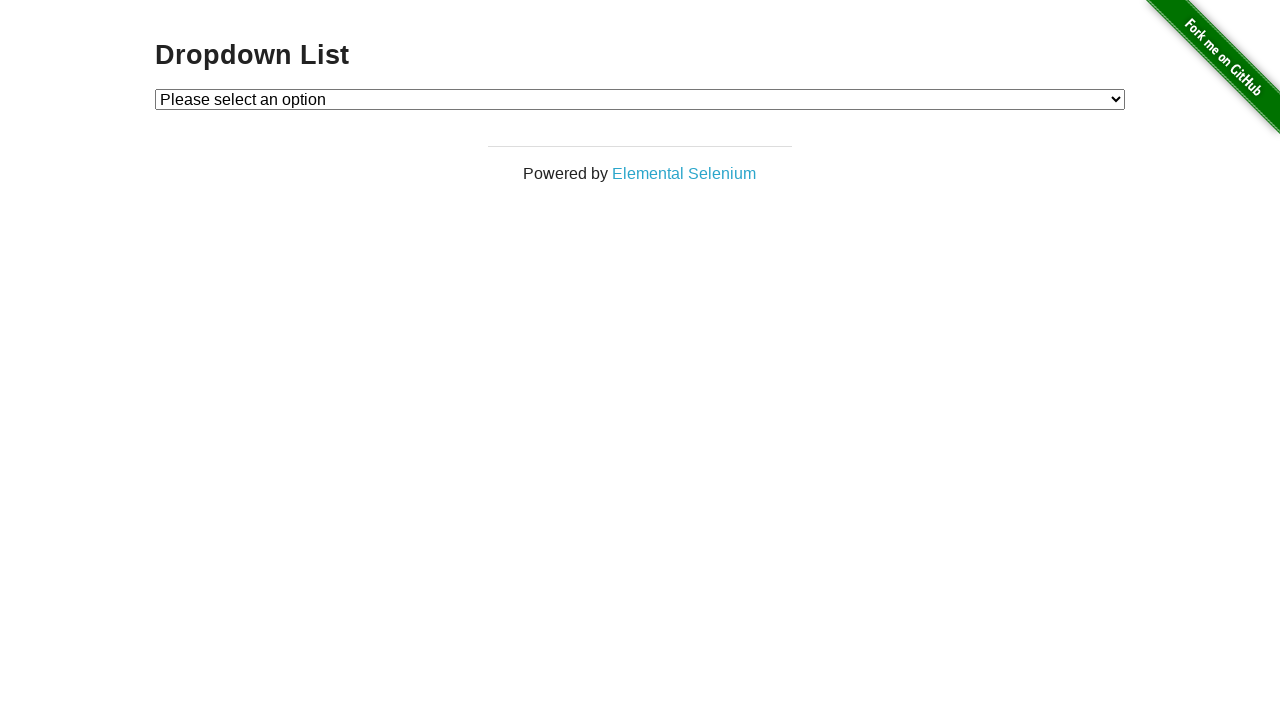

Clicked on dropdown to open it at (640, 99) on #dropdown
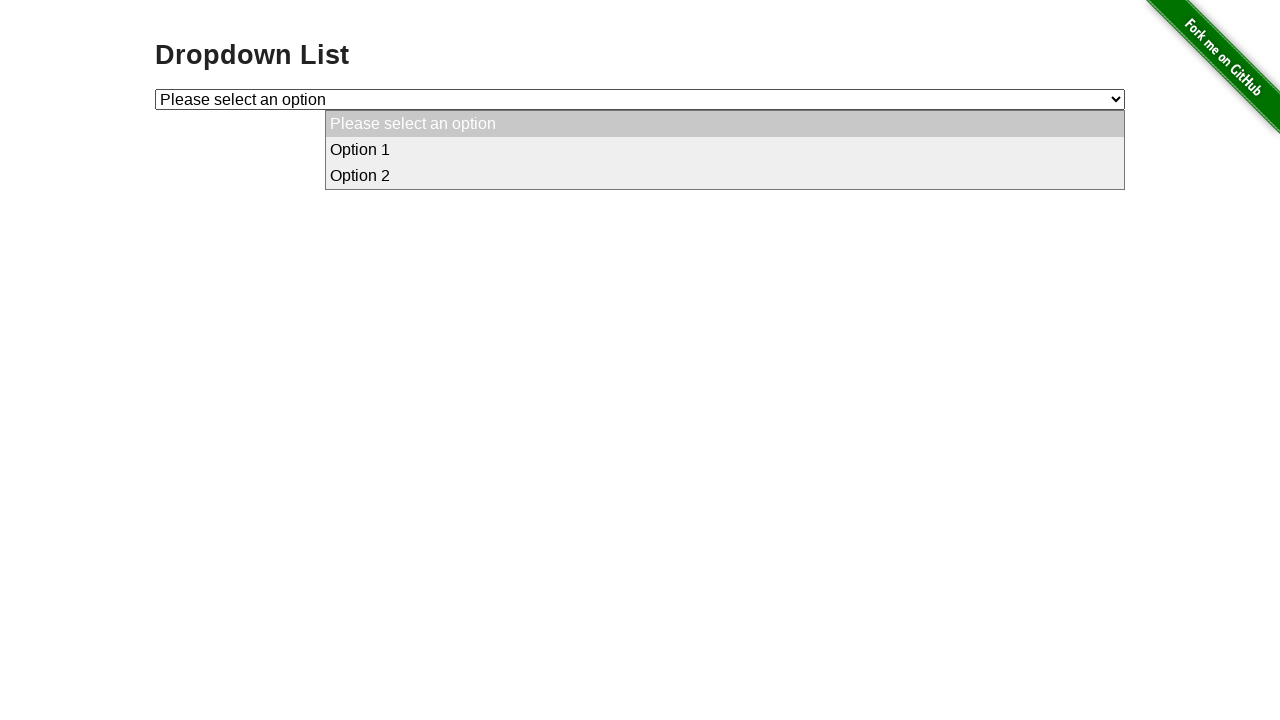

Verified dropdown is visible
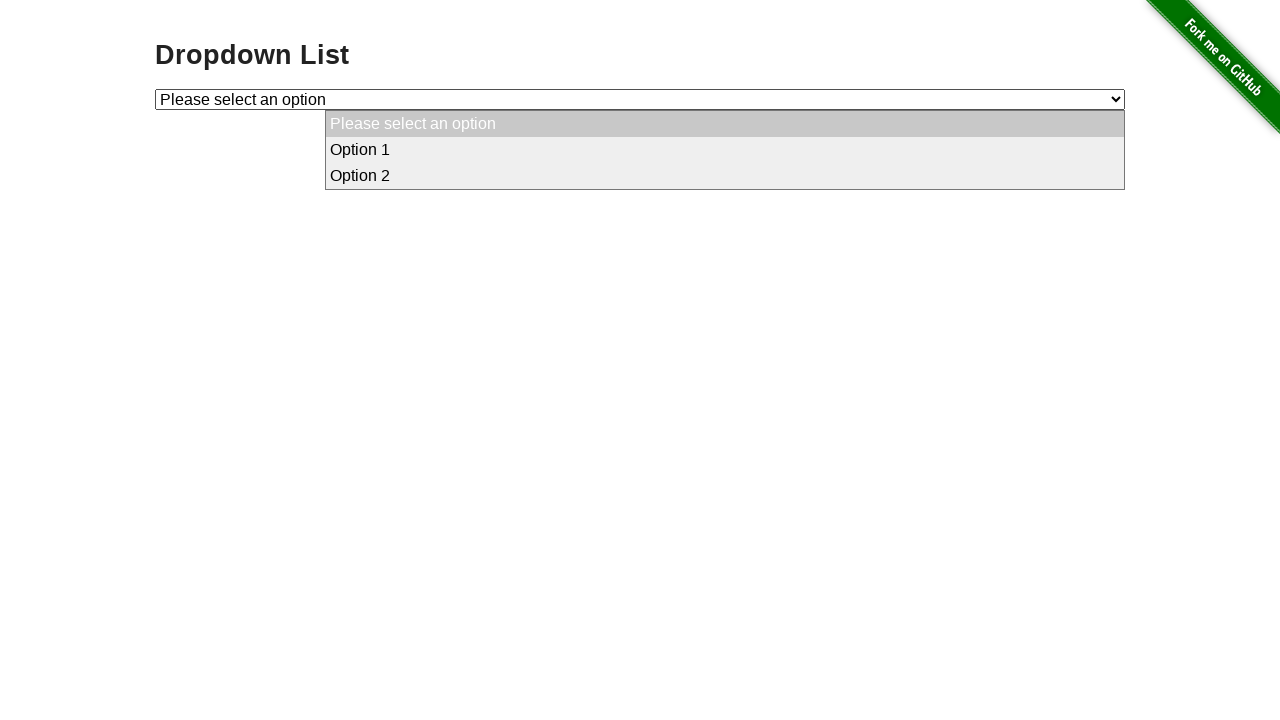

Selected dropdown option by index (1) on #dropdown
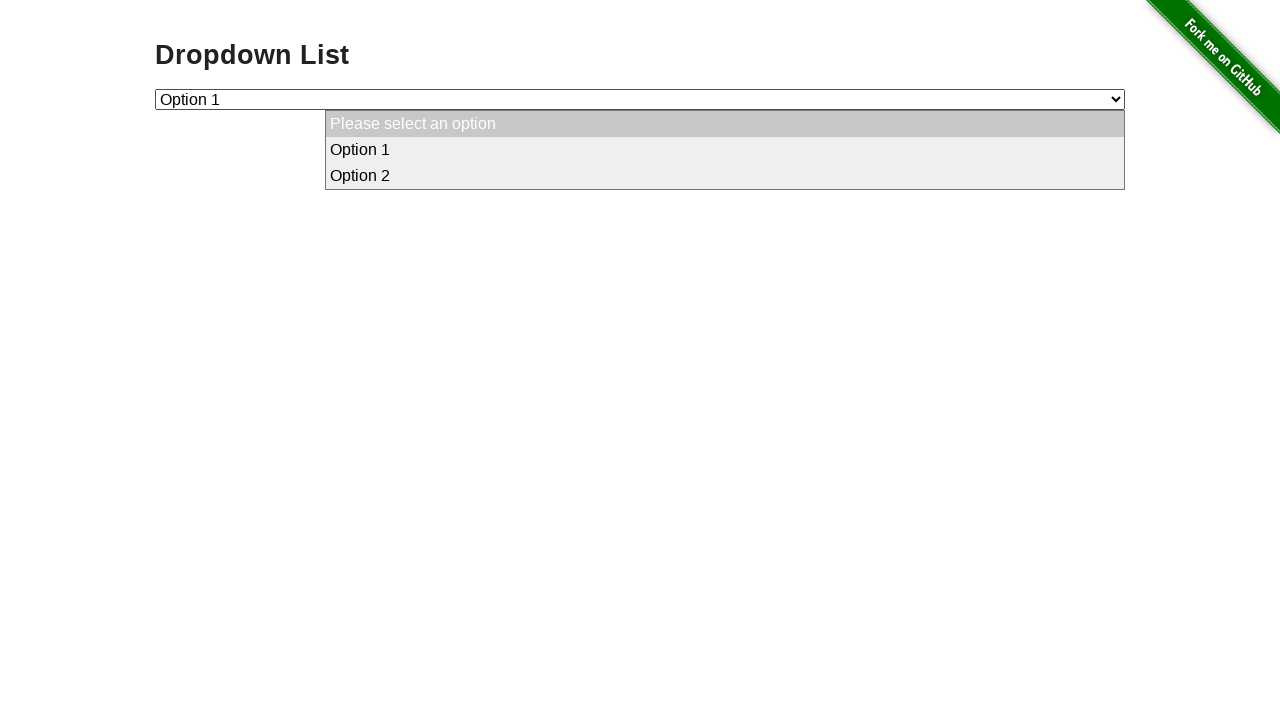

Selected dropdown option by value ('2') on #dropdown
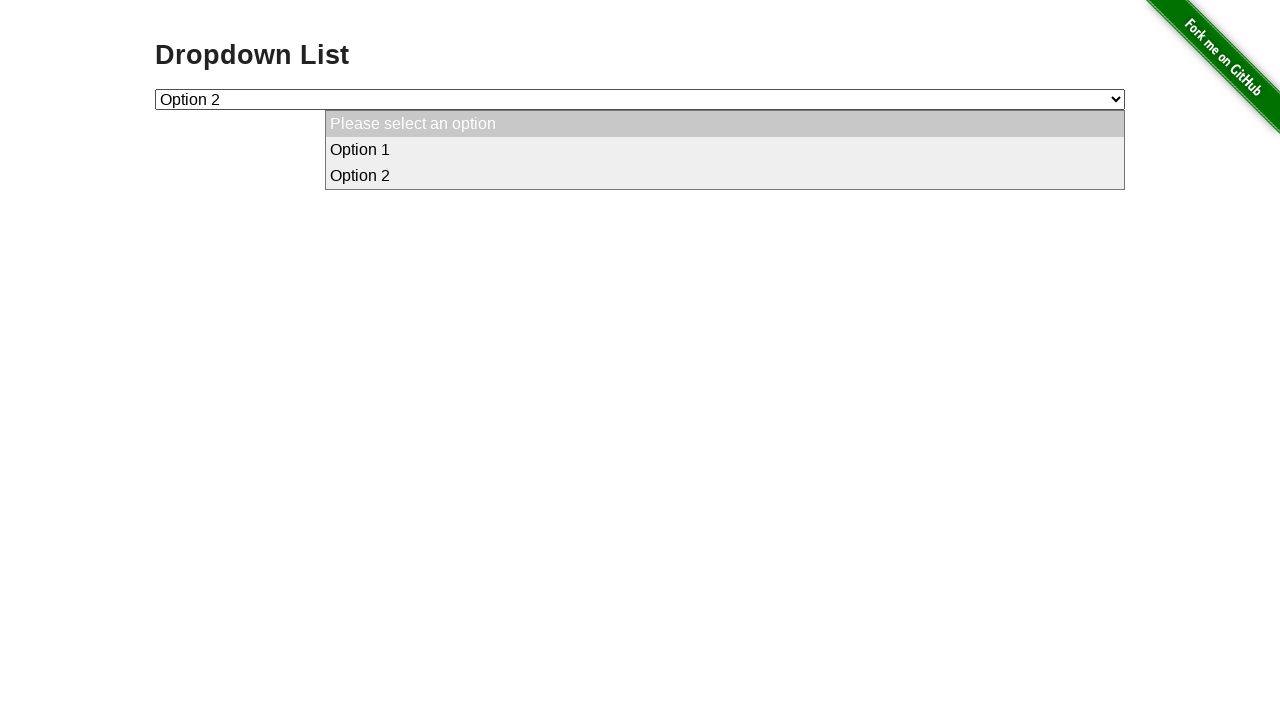

Selected dropdown option by visible text ('Option 1') on #dropdown
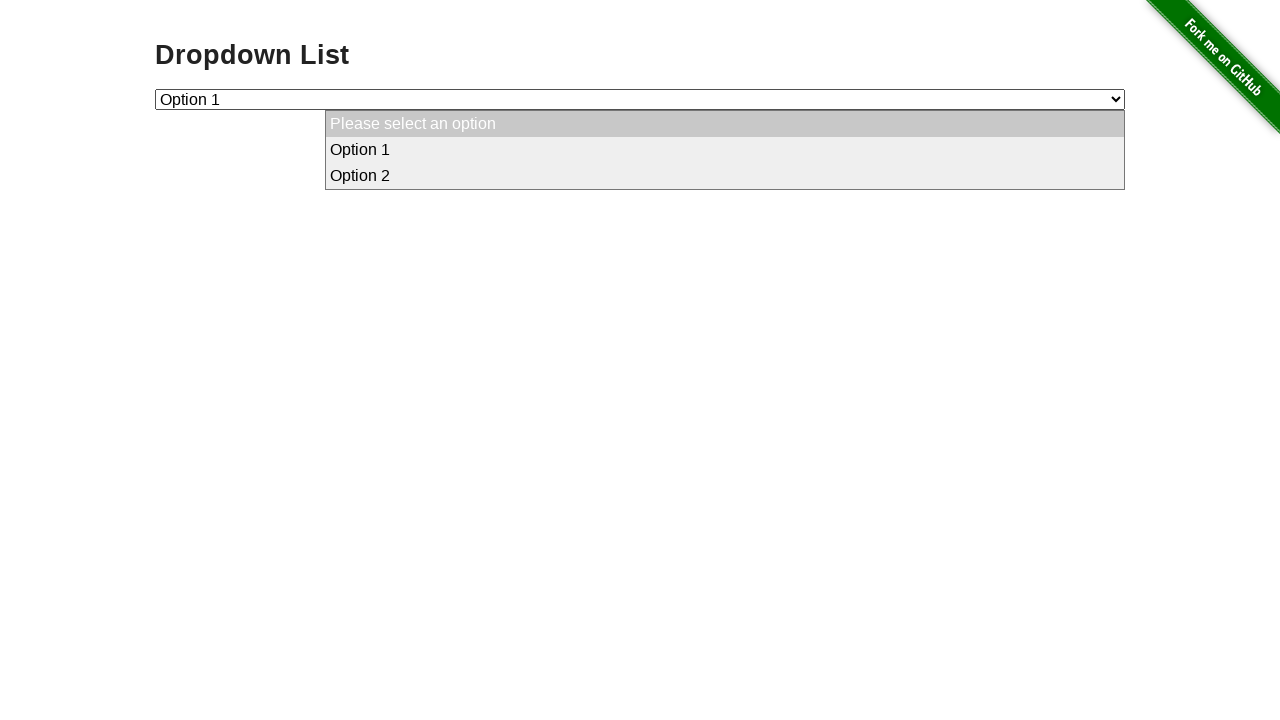

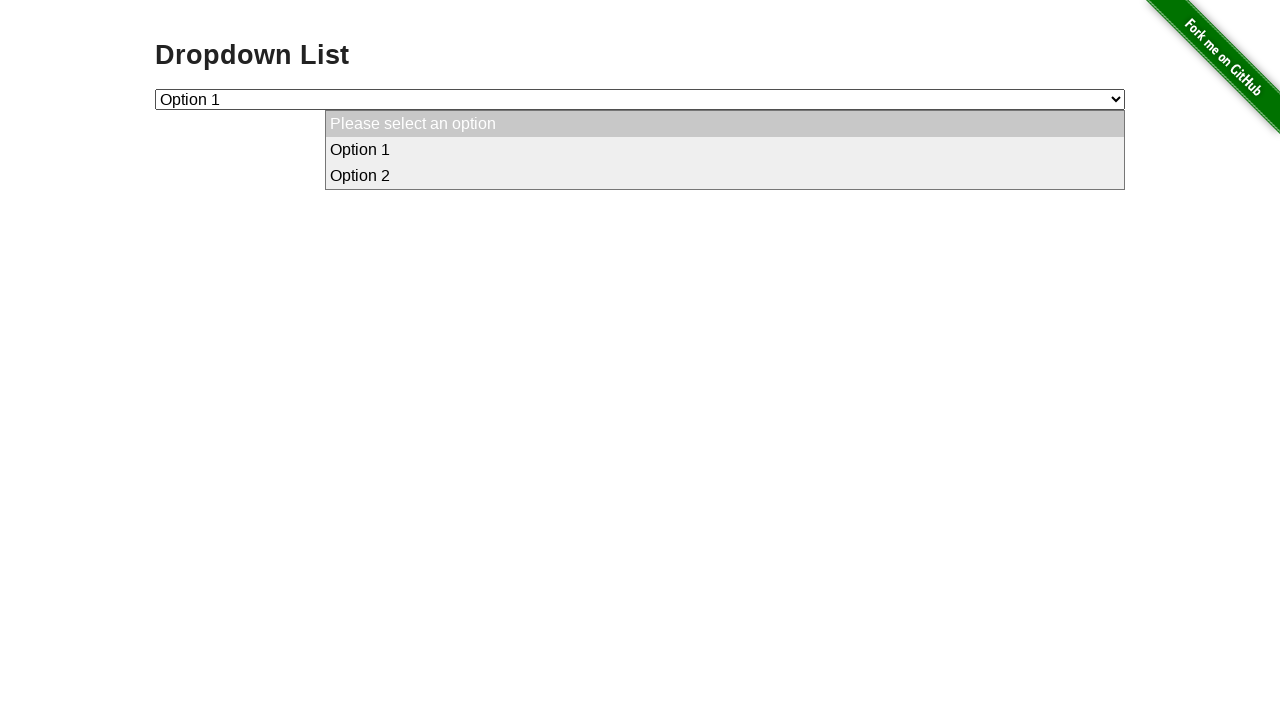